Navigates to AJIO website and performs page scrolling actions using keyboard shortcuts

Starting URL: https://www.ajio.com/

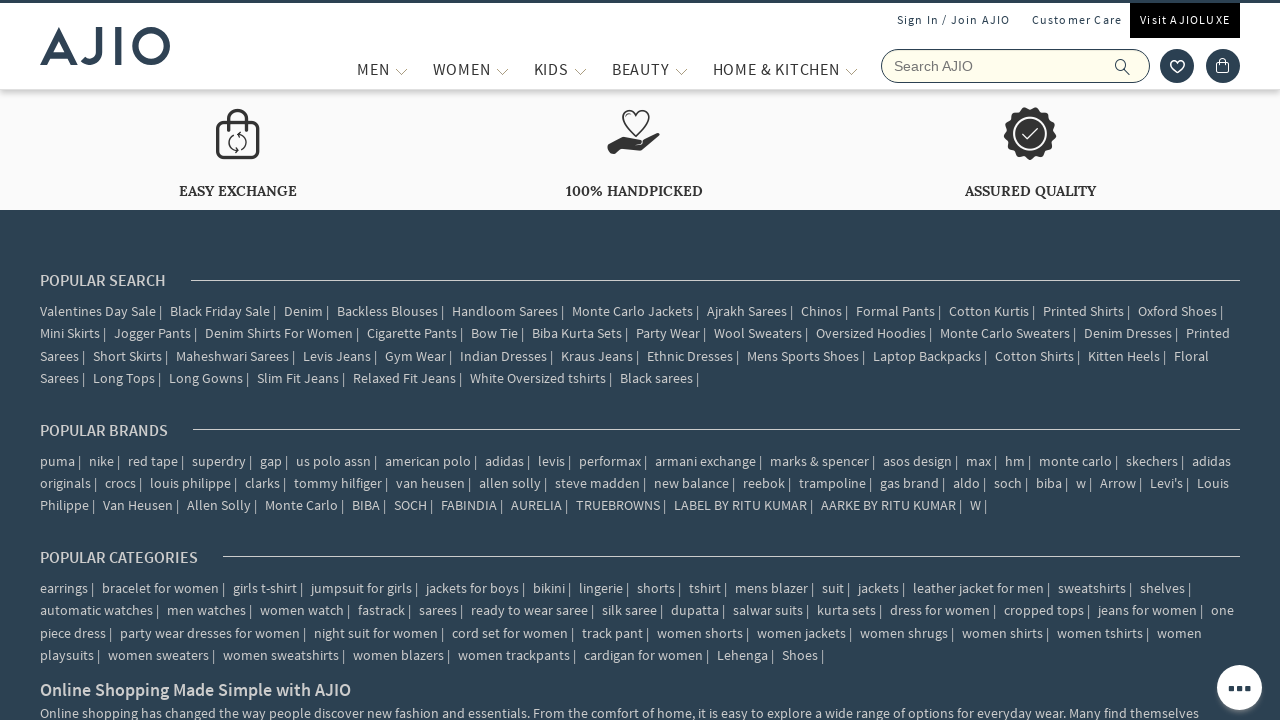

Scrolled down the page using PAGE_DOWN key
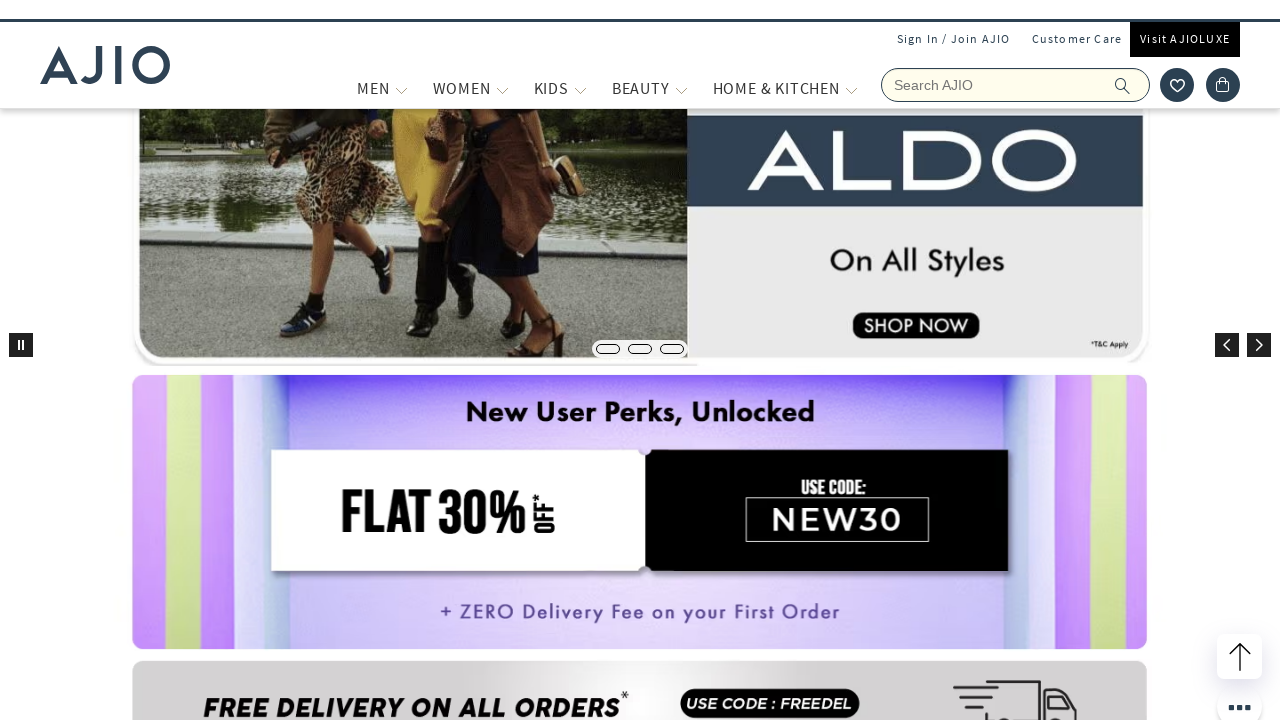

Waited for 4 seconds
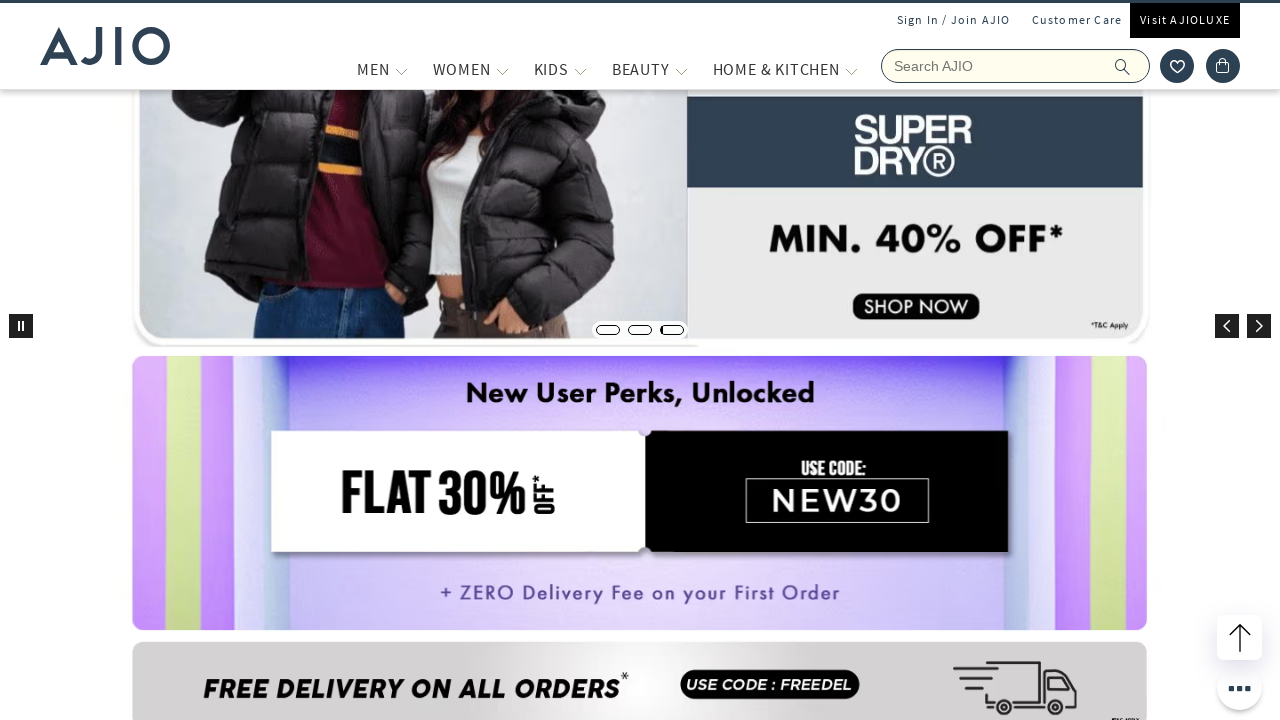

Scrolled up the page using PAGE_UP key
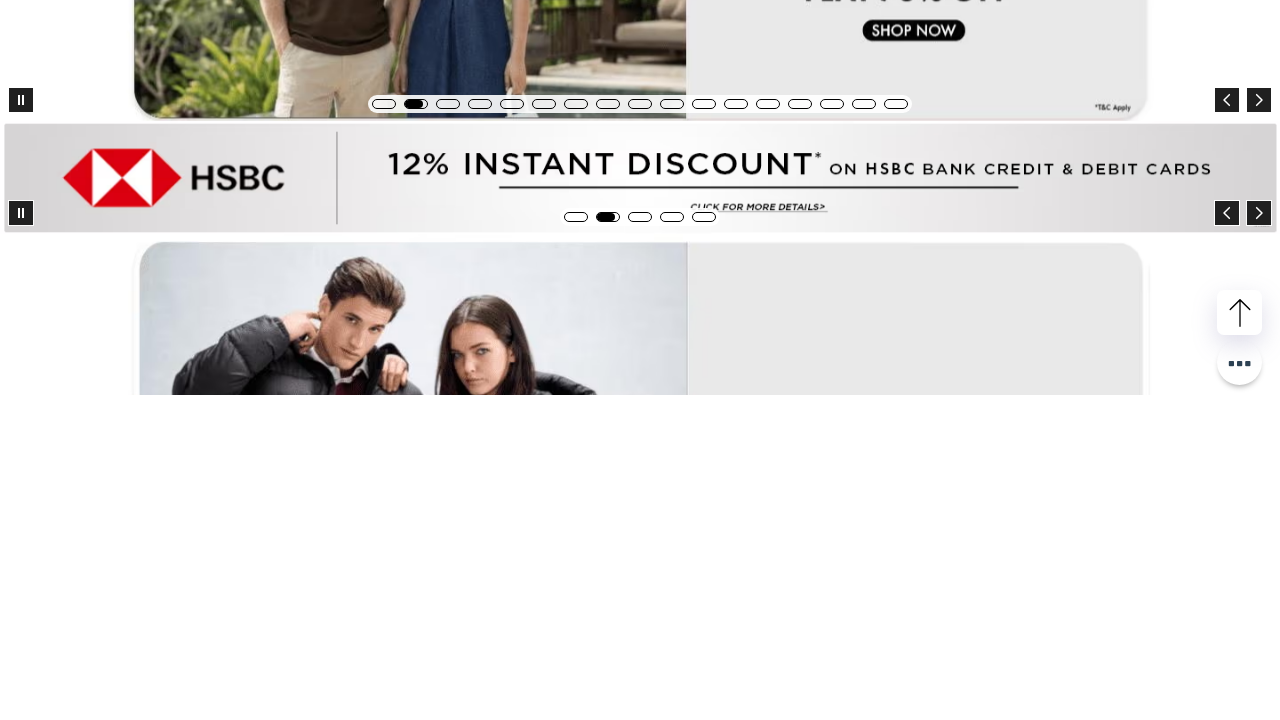

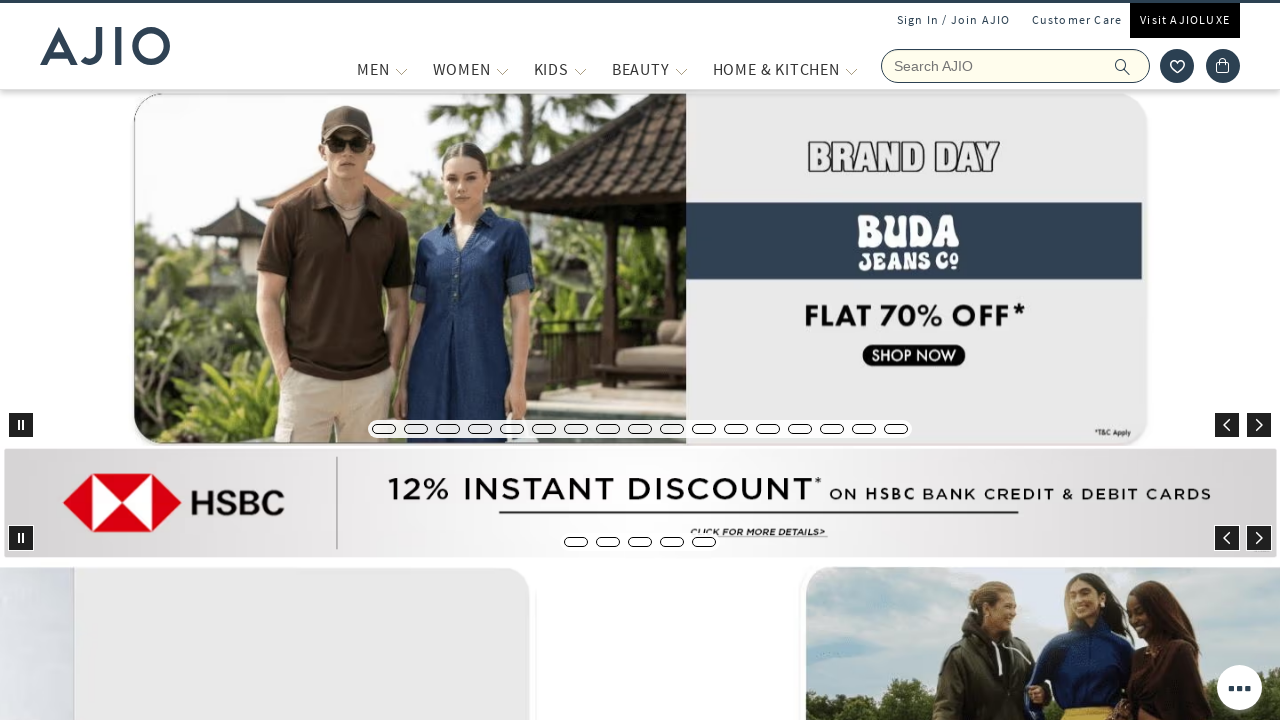